Tests dynamic loading page by clicking Start button and verifying that "Hello World!" text appears after loading

Starting URL: https://the-internet.herokuapp.com/dynamic_loading/1

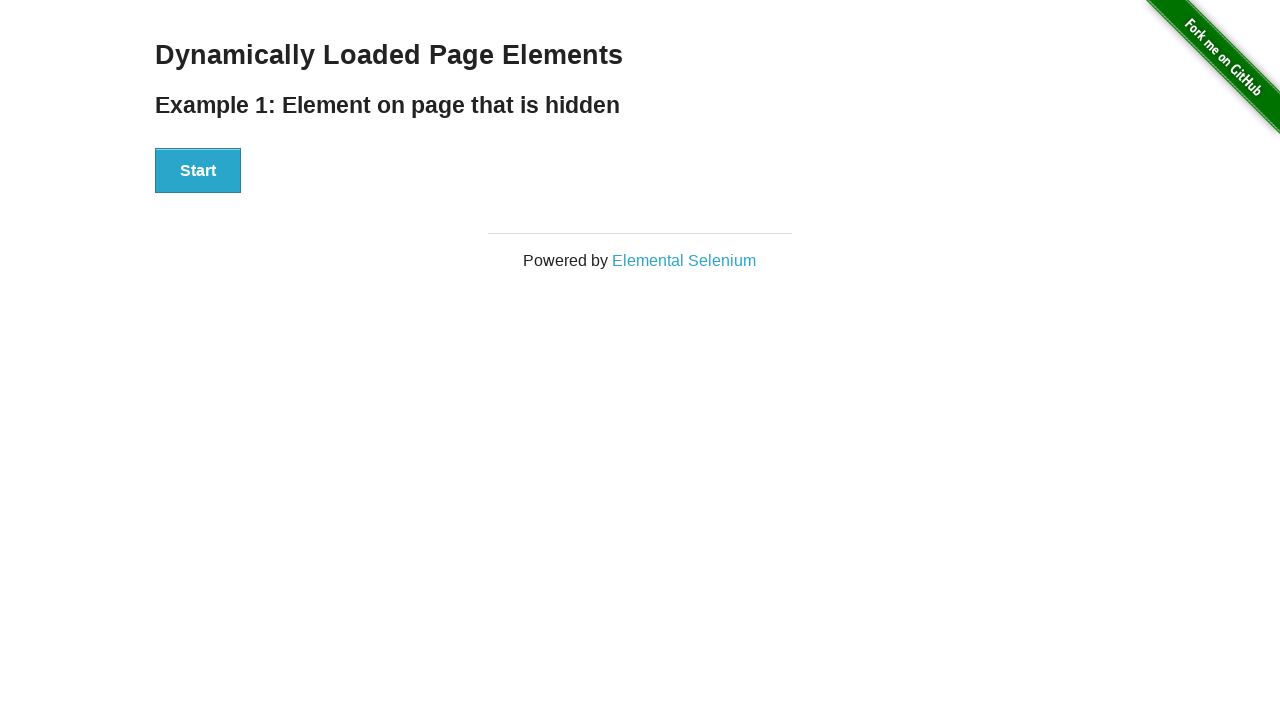

Clicked Start button to trigger dynamic loading at (198, 171) on xpath=//button
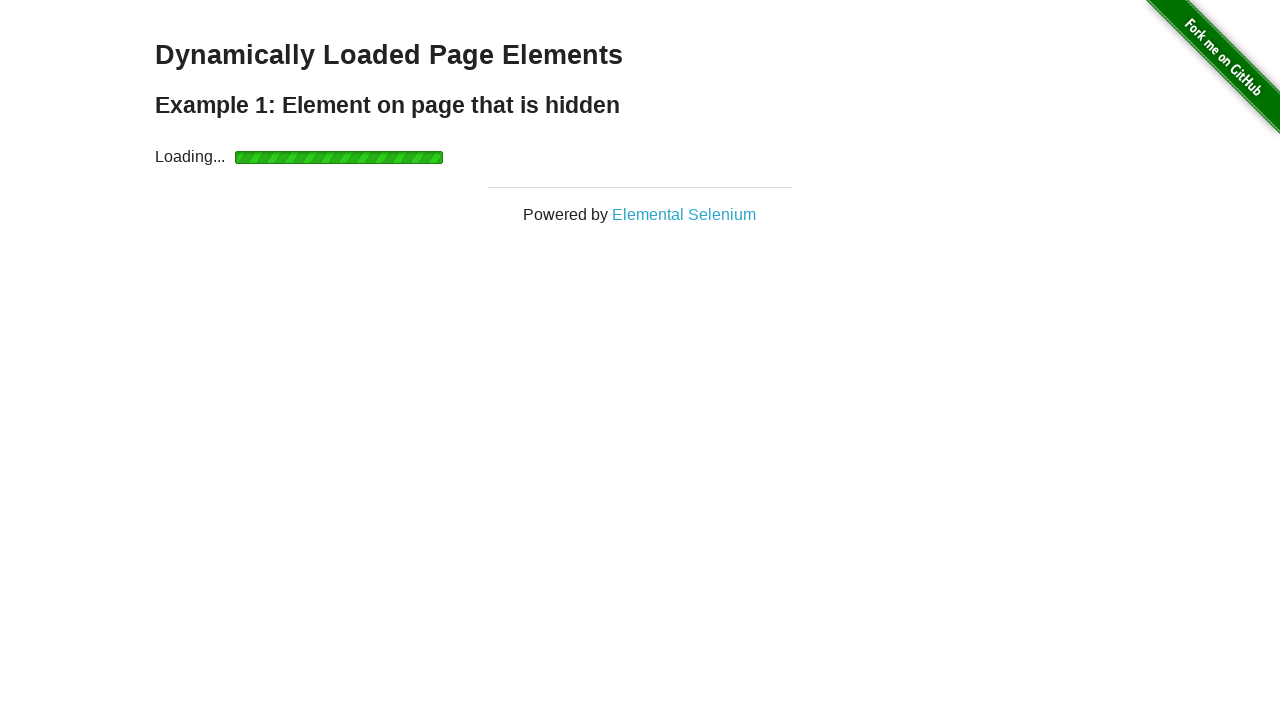

Waited for 'Hello World!' text to become visible
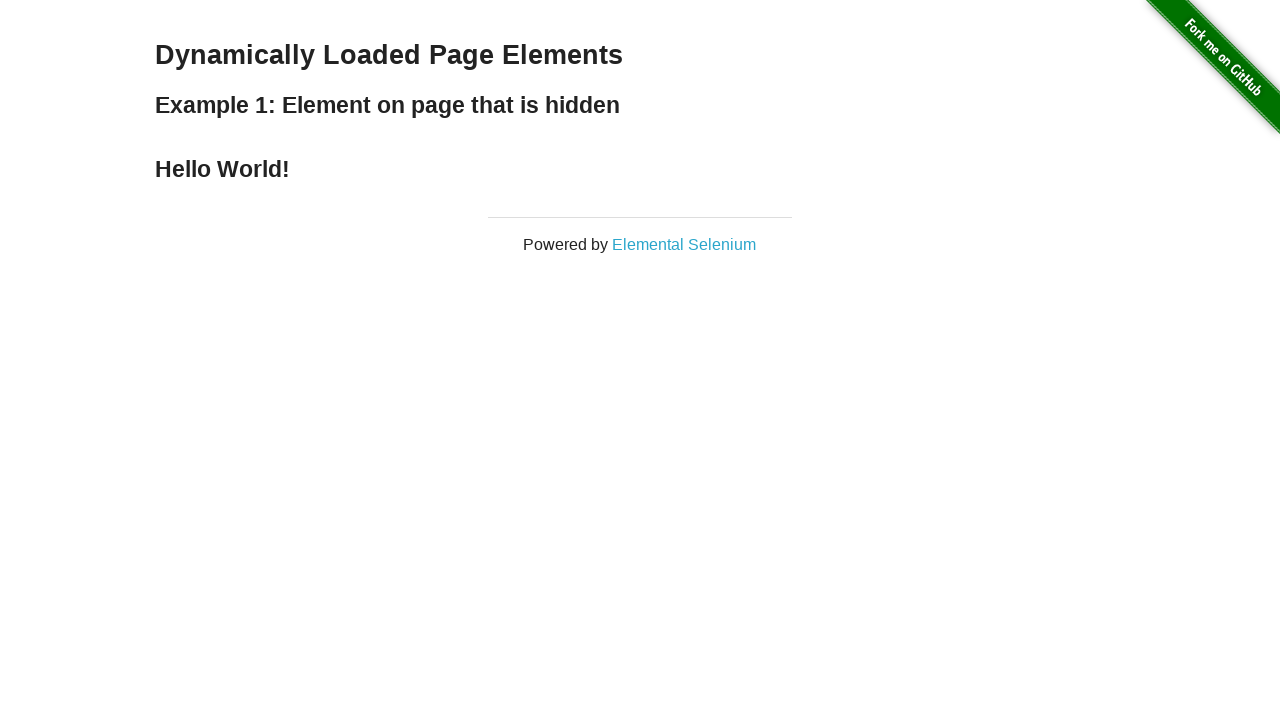

Located the 'Hello World!' element
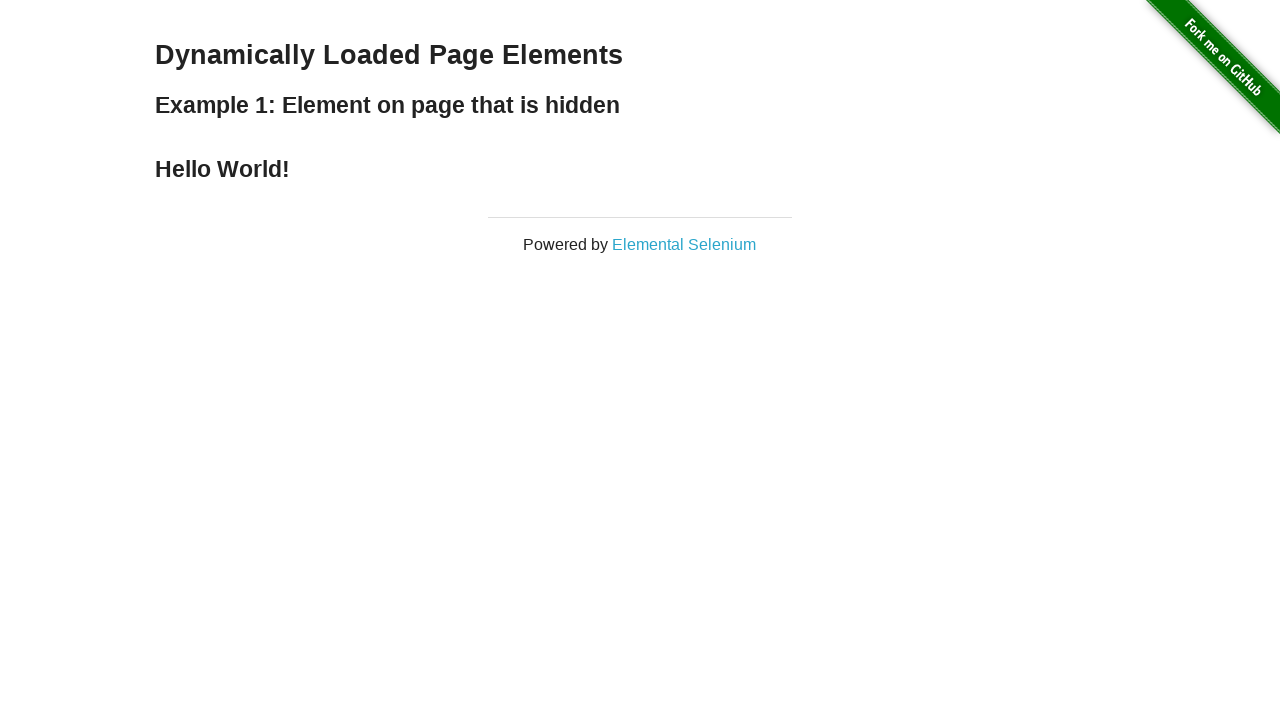

Verified that 'Hello World!' text content matches expected value
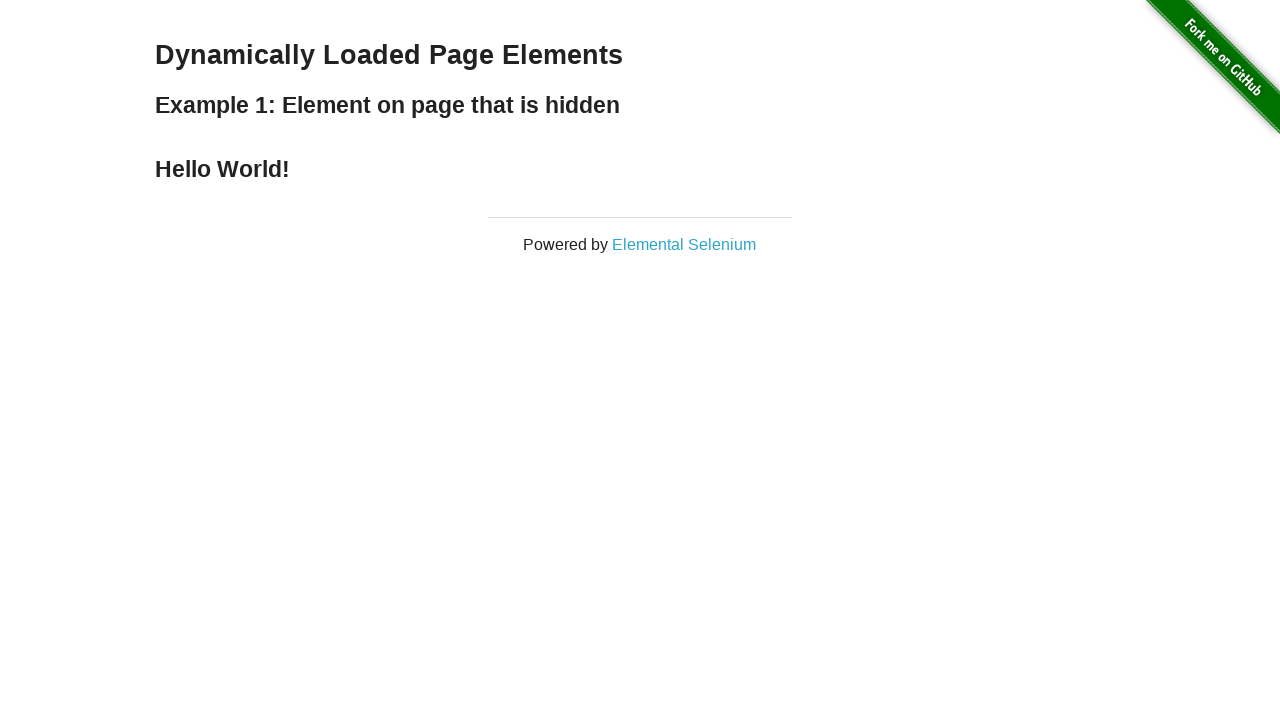

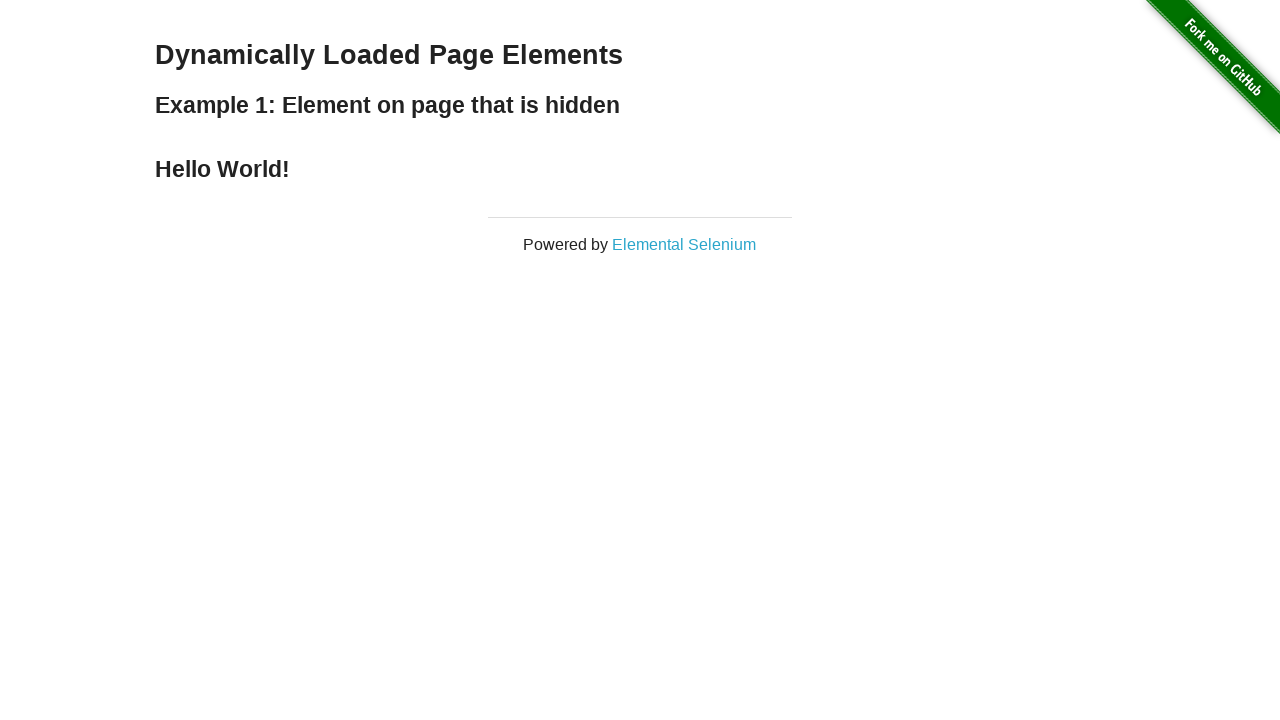